Tests file download functionality by clicking a download button on the leafground test site and initiating a file download.

Starting URL: https://leafground.com/file.xhtml

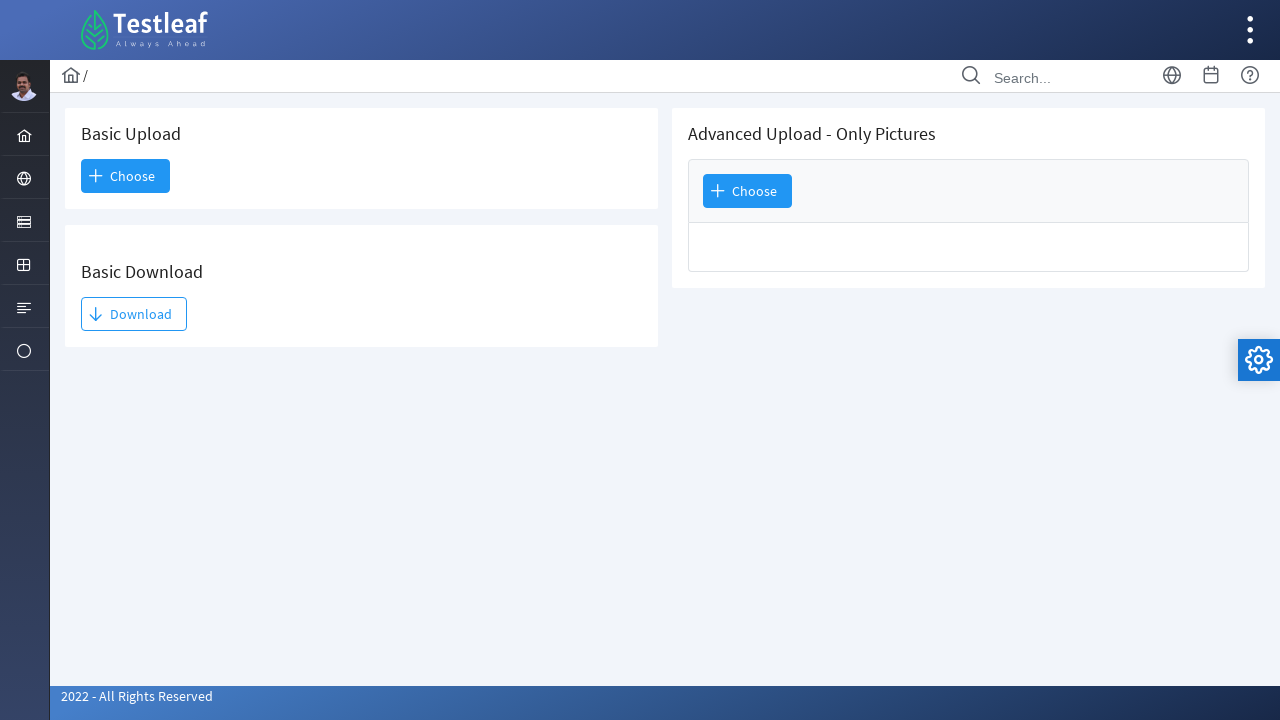

Clicked the download button to initiate file download at (134, 314) on #j_idt93\:j_idt95
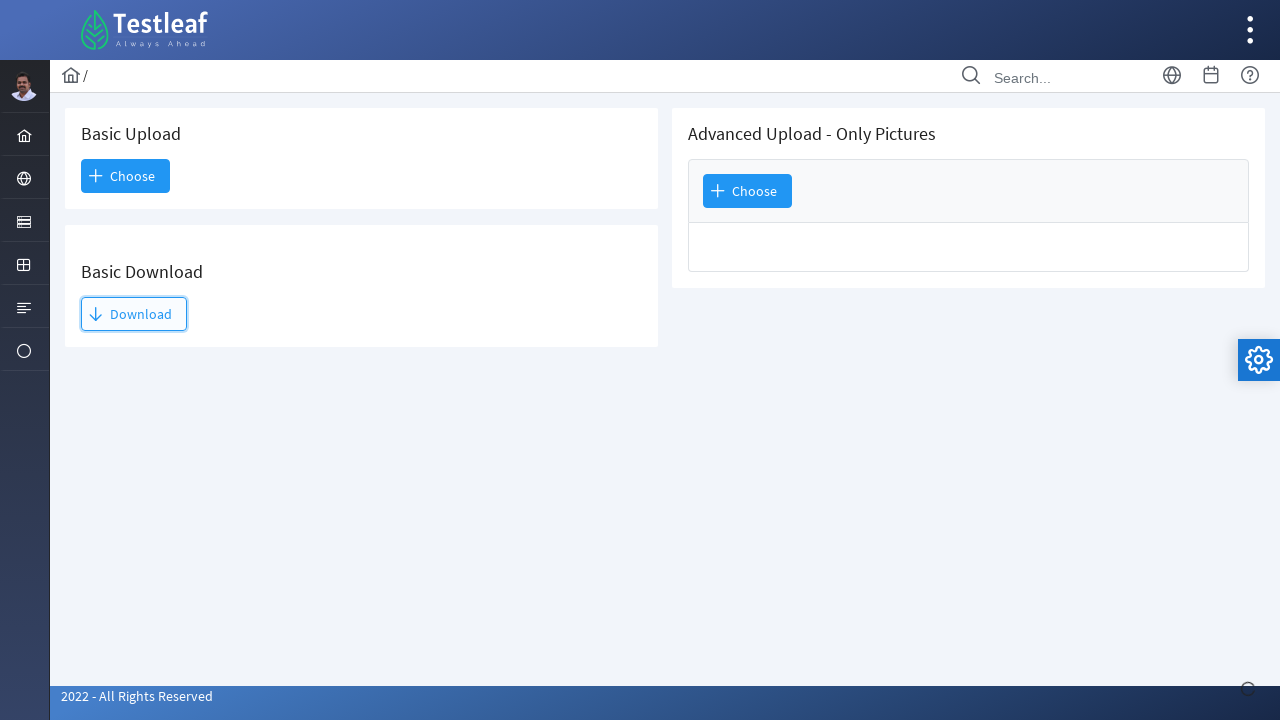

Waited 2 seconds for file download to initiate
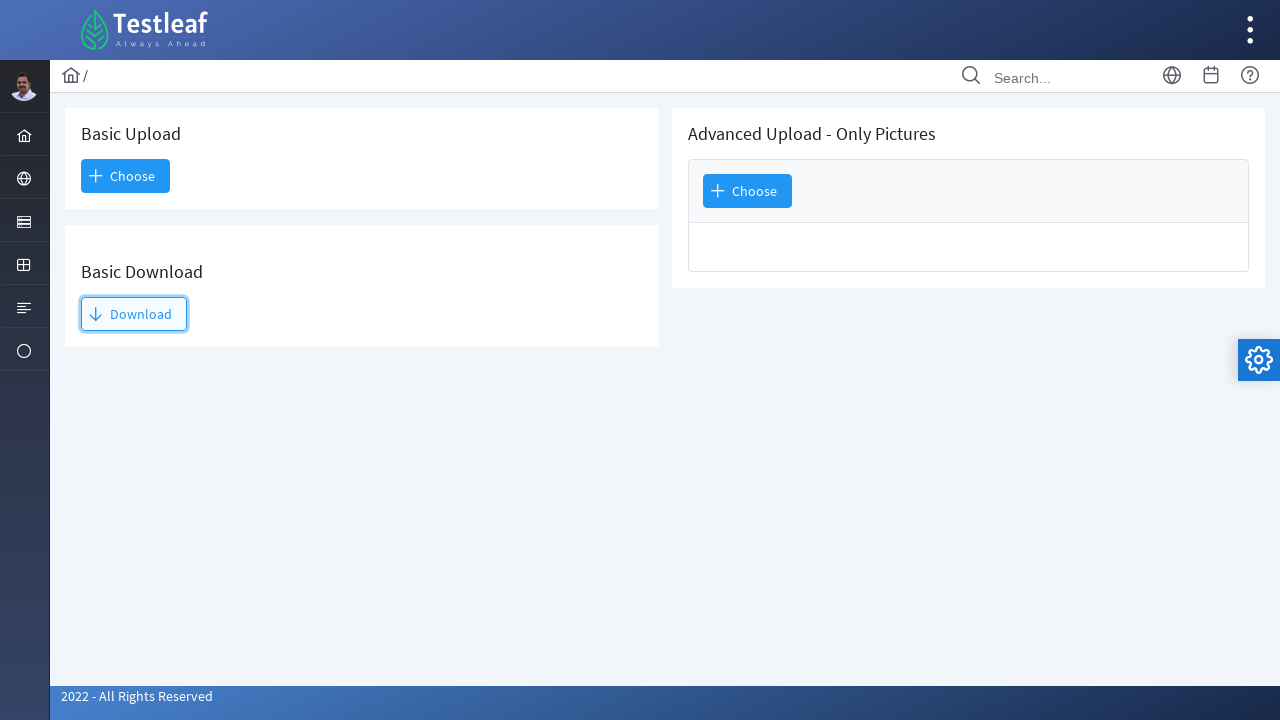

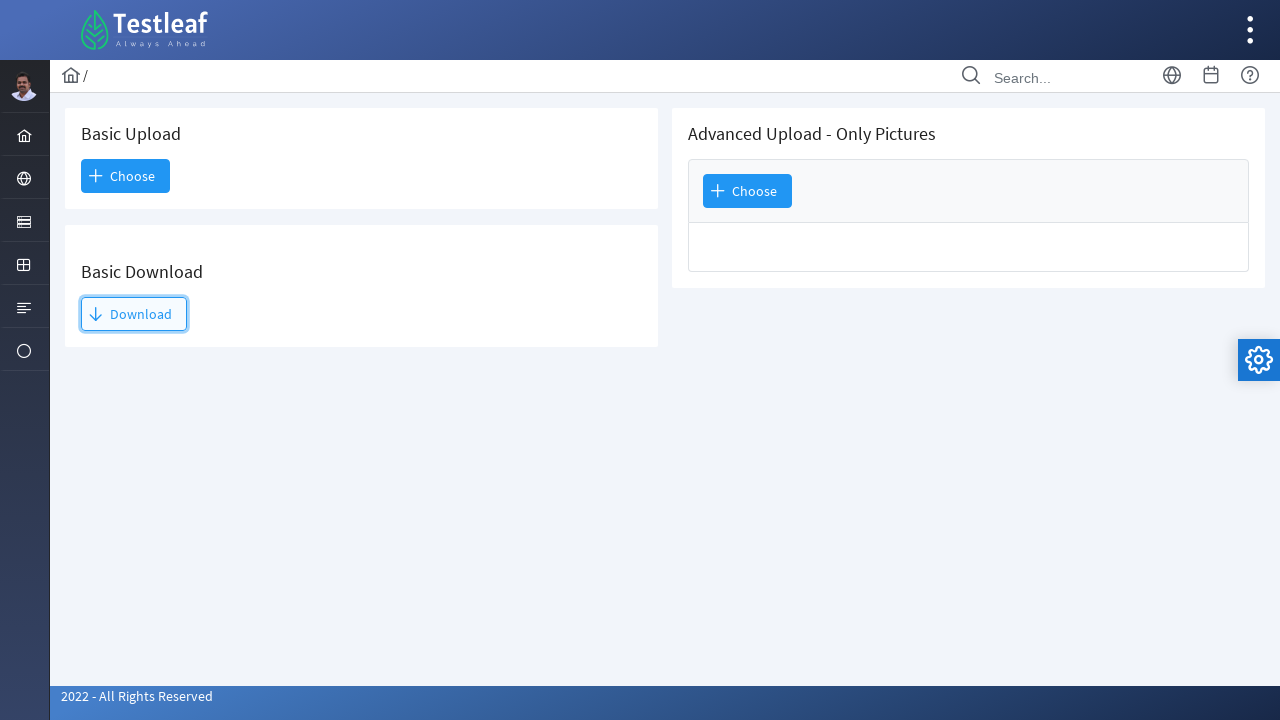